Tests back and forth navigation by clicking an A/B Testing link, verifying the destination page title, navigating back, and verifying the home page title.

Starting URL: https://practice.cydeo.com

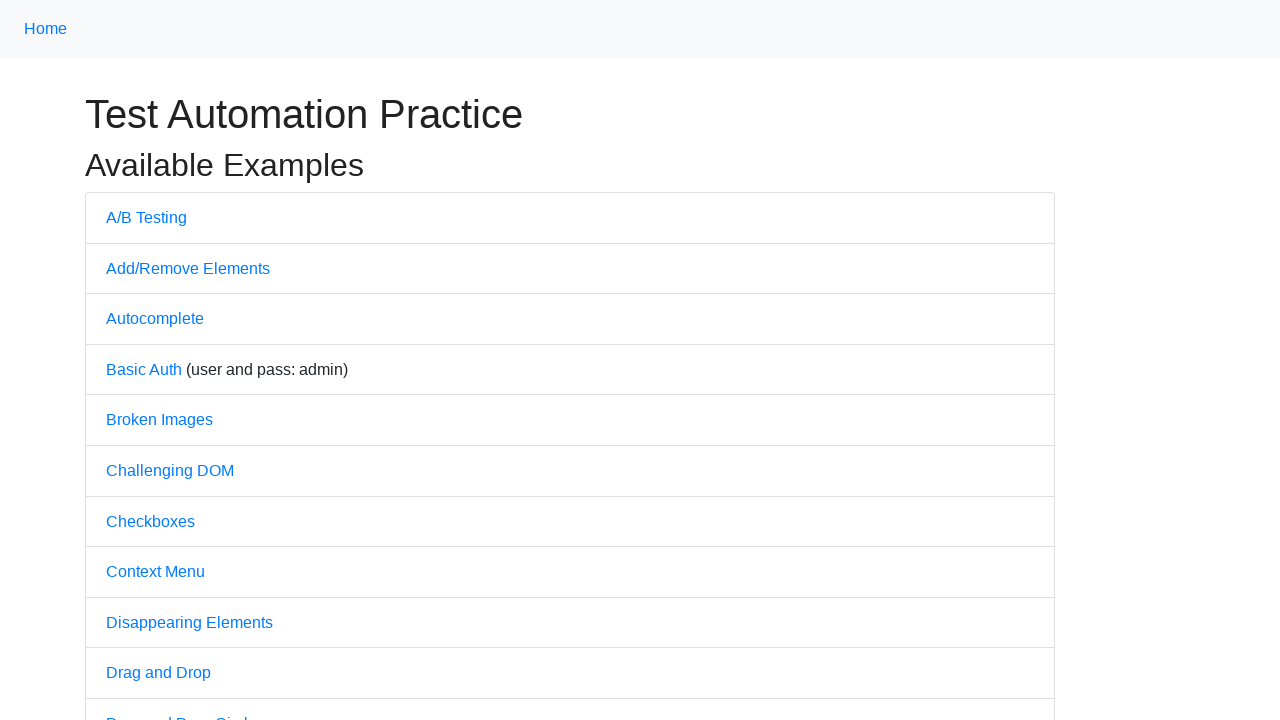

Clicked on 'A/B Testing' link at (146, 217) on text=A/B Testing
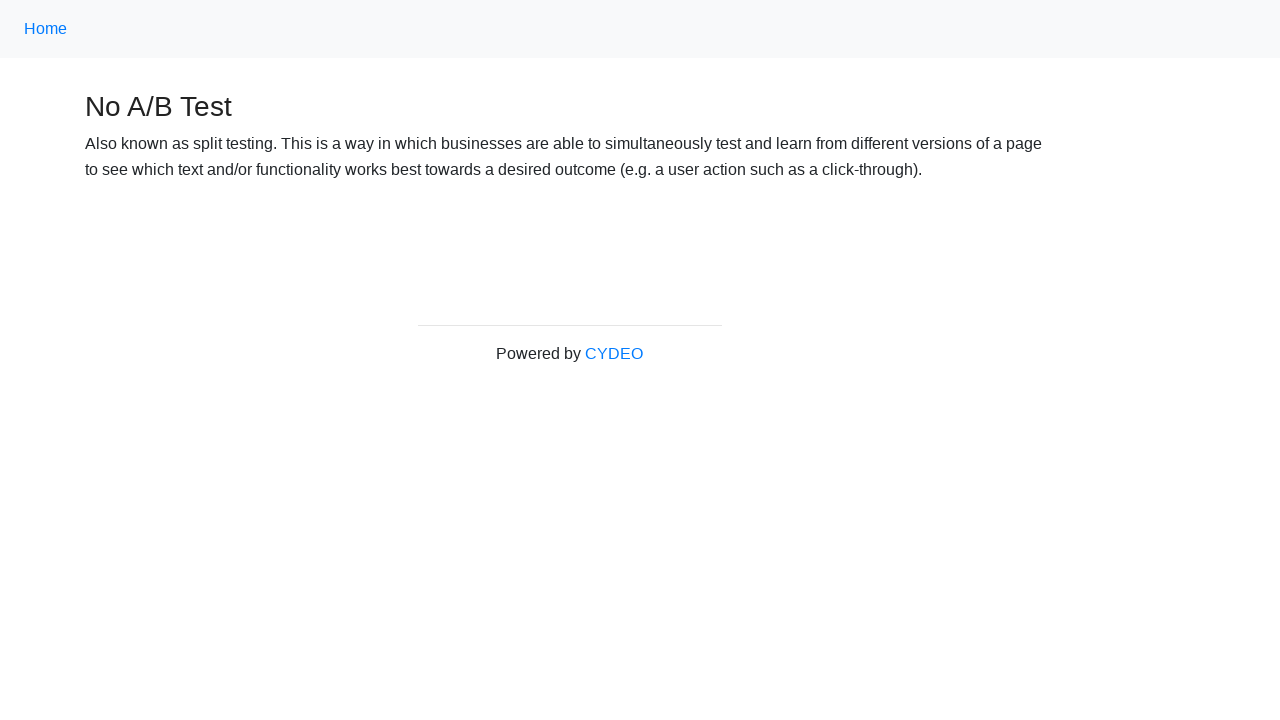

Waited for A/B Testing page to load
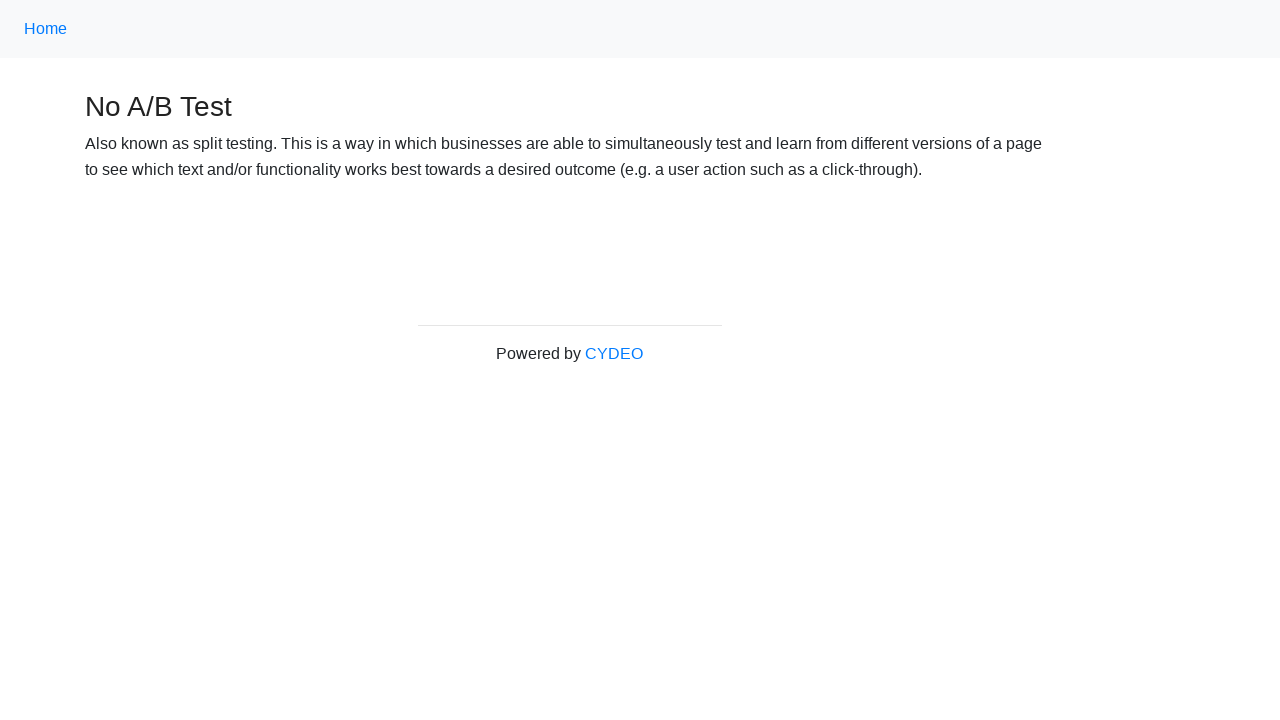

Verified A/B Testing page title is 'No A/B Test'
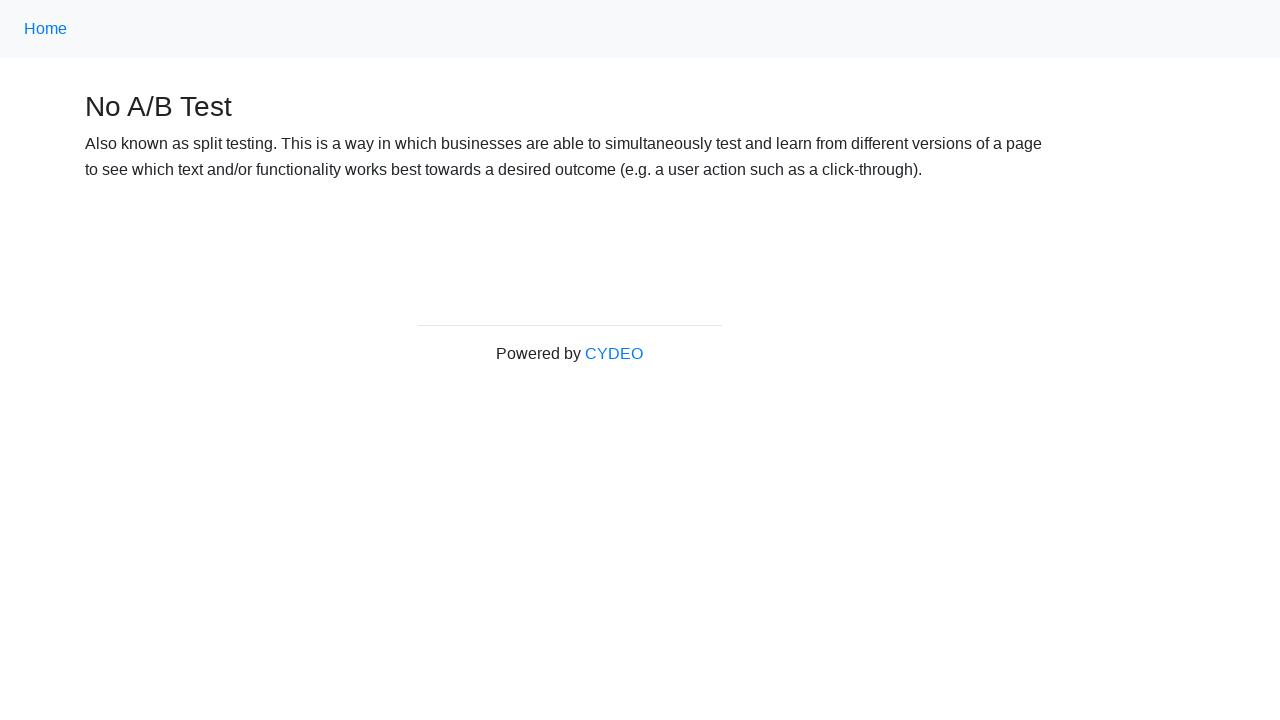

Navigated back to home page
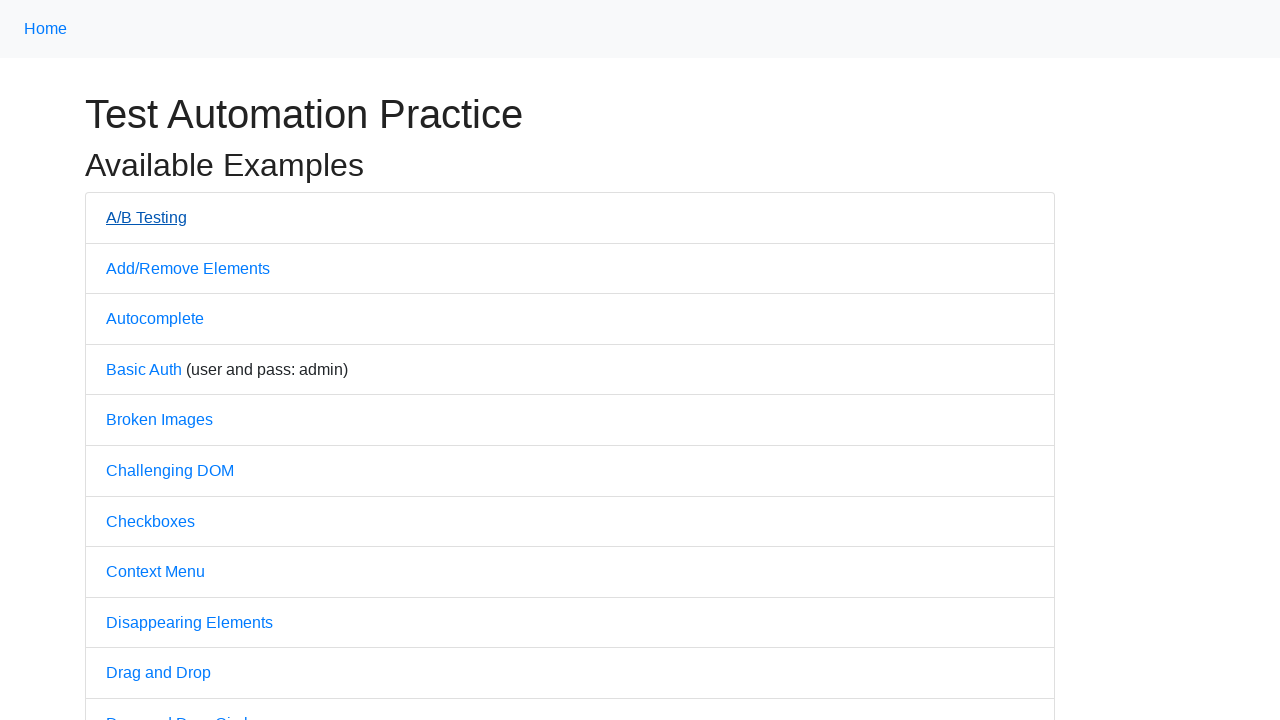

Waited for home page to load
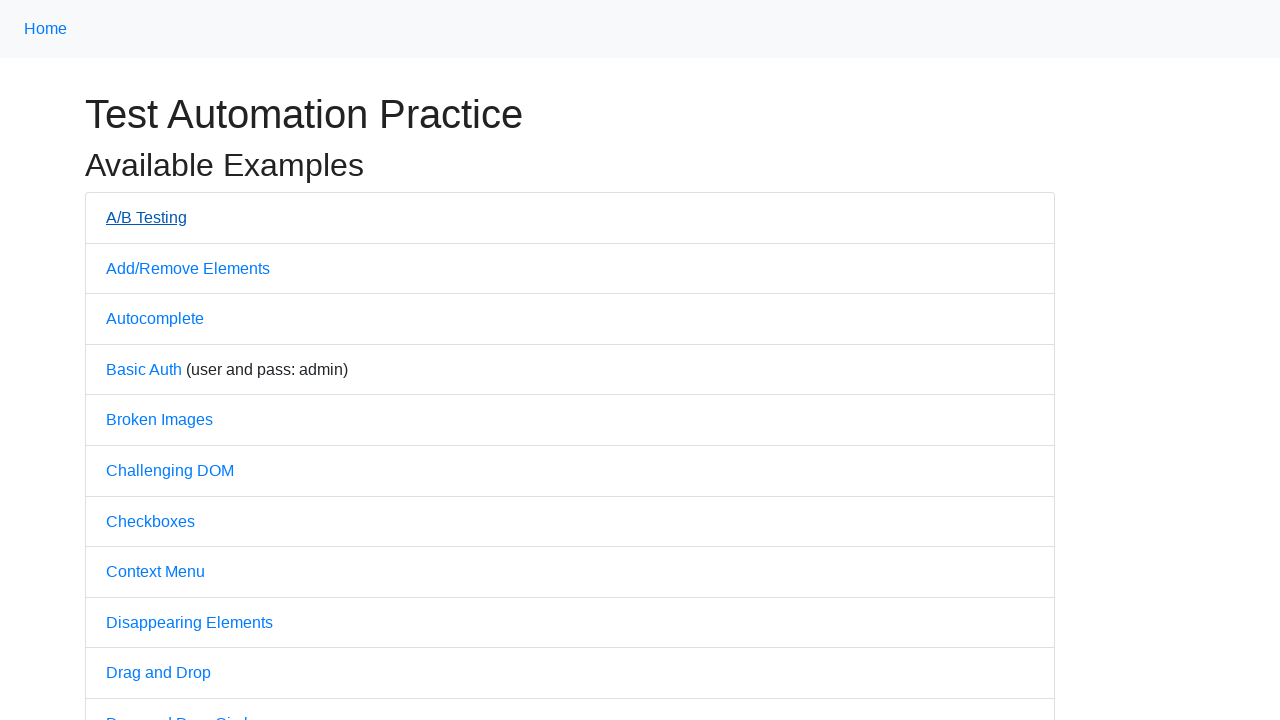

Verified home page title is 'Practice'
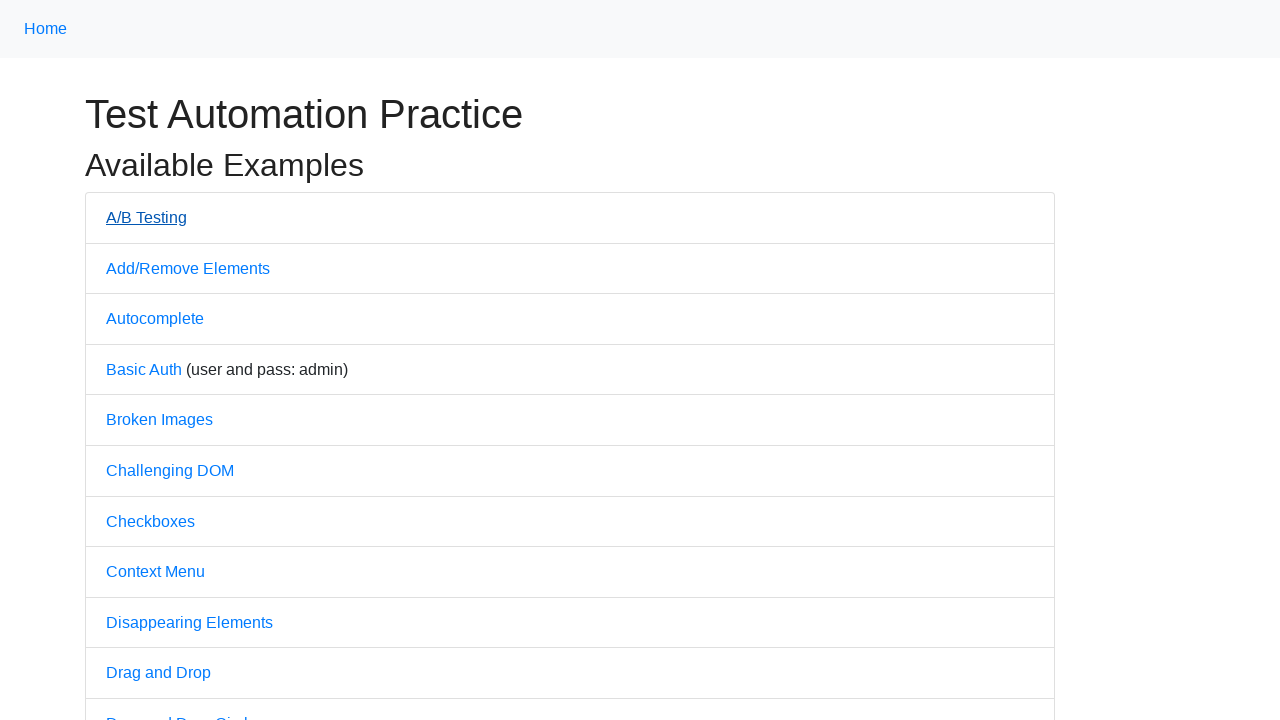

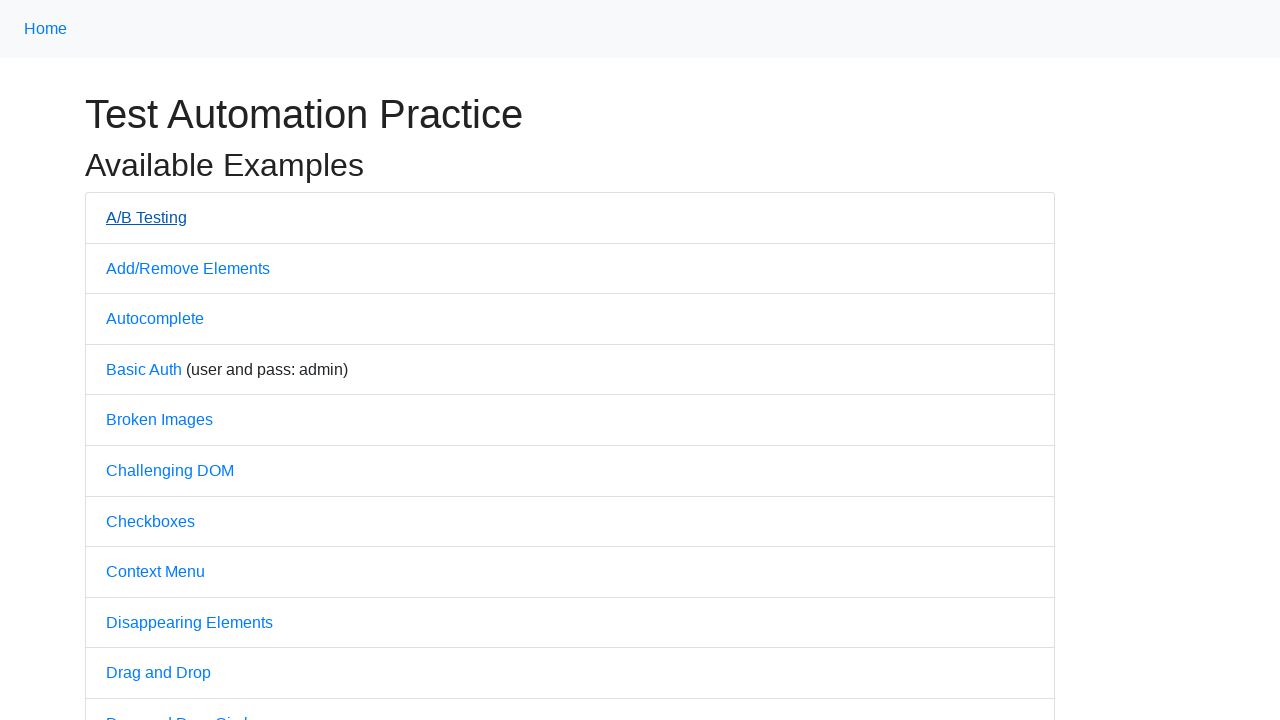